Tests JavaScript confirm dialog handling within an iframe by clicking a button, accepting the alert, and verifying the result text

Starting URL: https://www.w3schools.com/js/tryit.asp?filename=tryjs_confirm

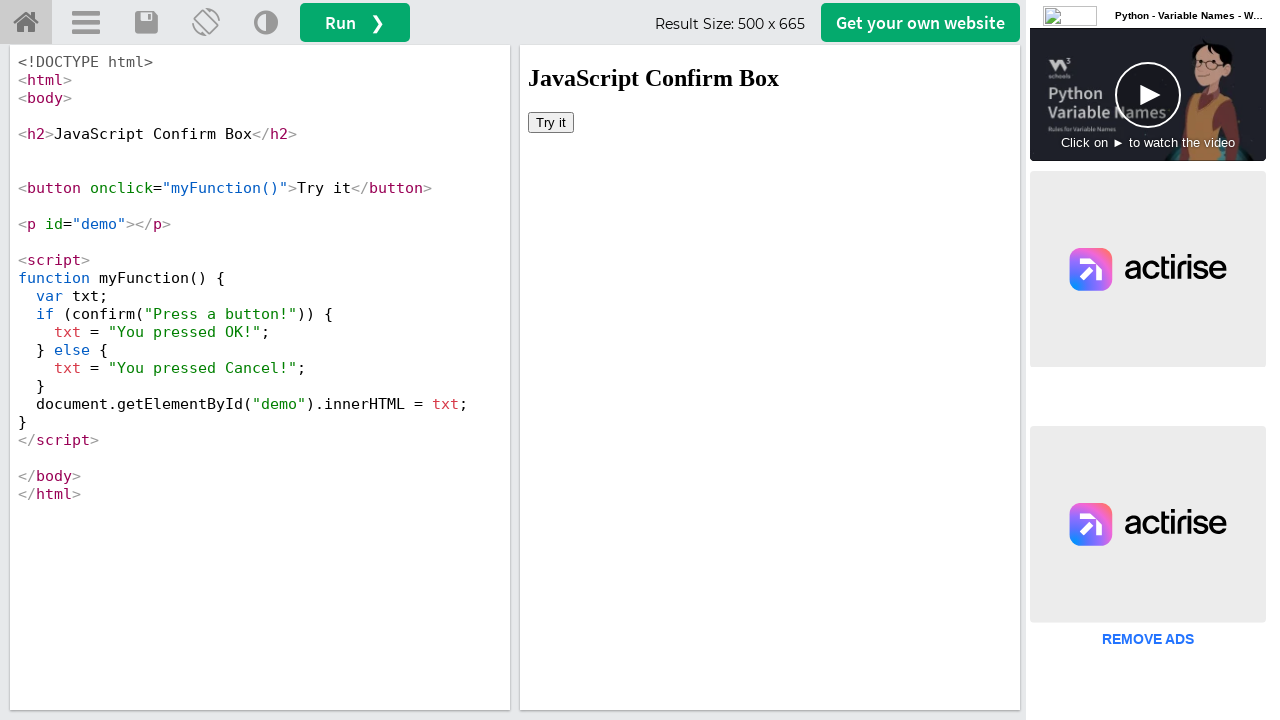

Located iframe with selector #iframeResult
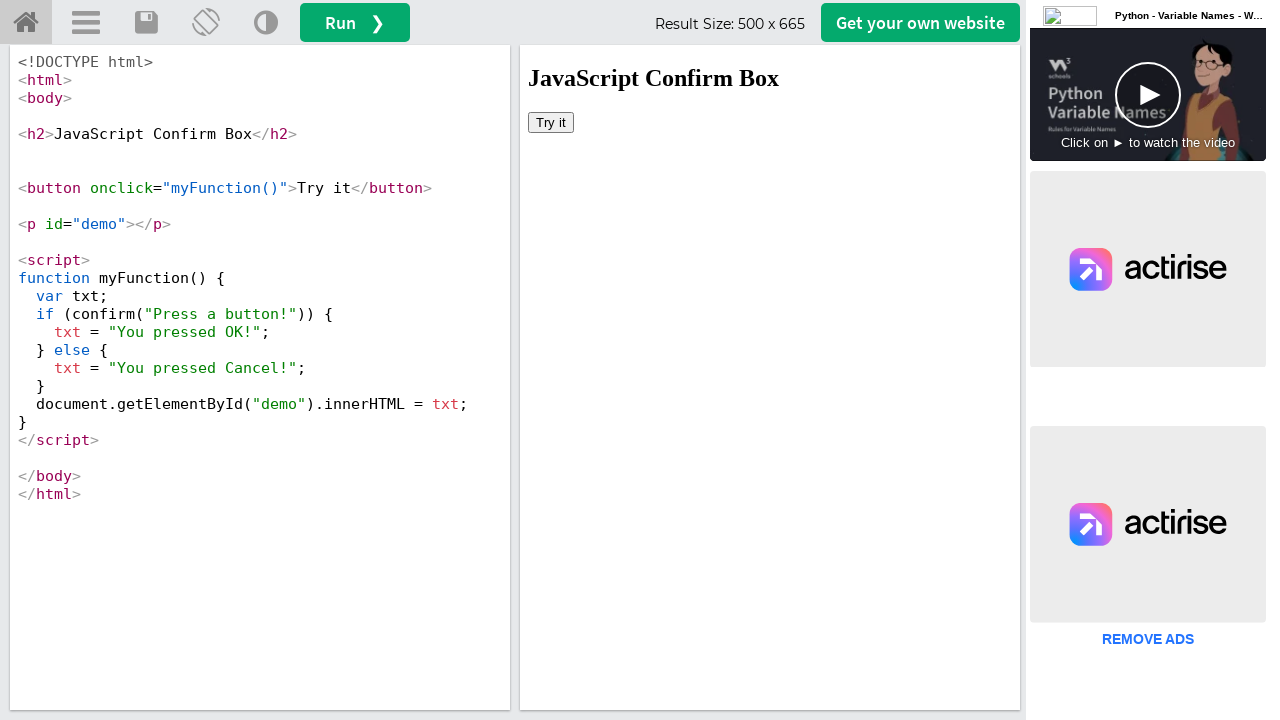

Clicked 'Try it' button to trigger confirm dialog at (551, 122) on #iframeResult >> internal:control=enter-frame >> button:has-text('Try it')
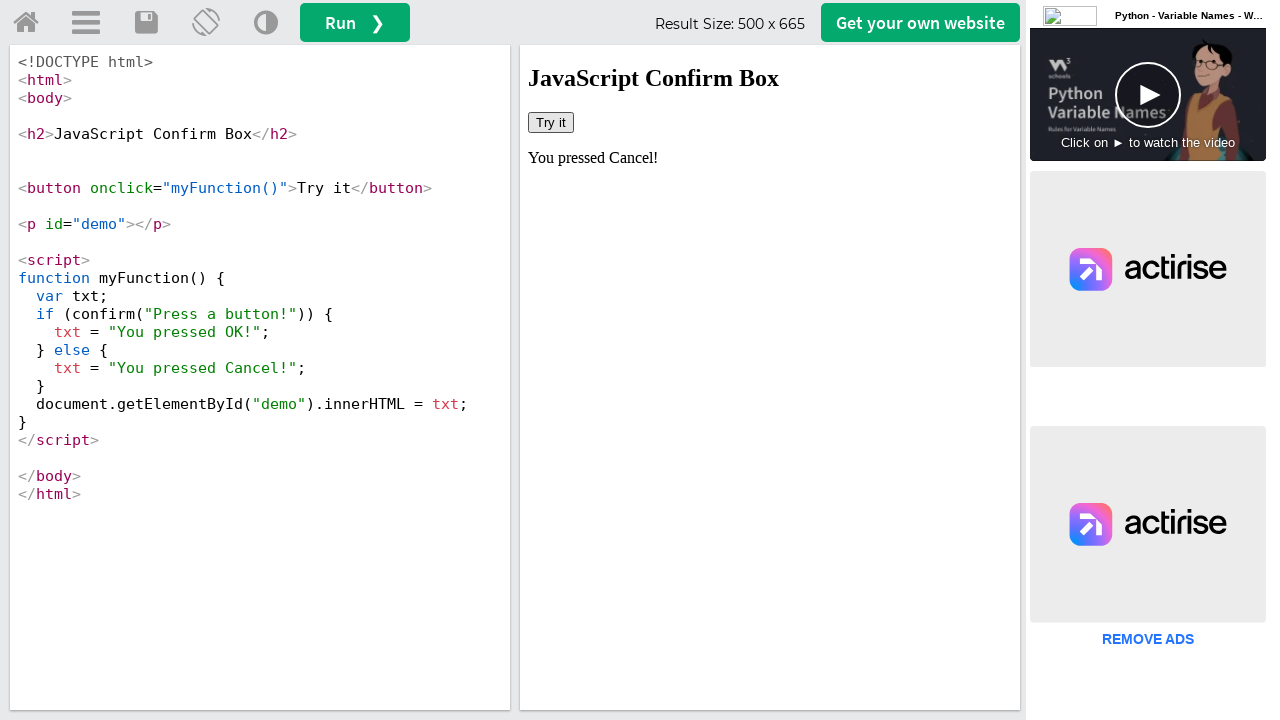

Set up dialog handler to accept confirm dialog
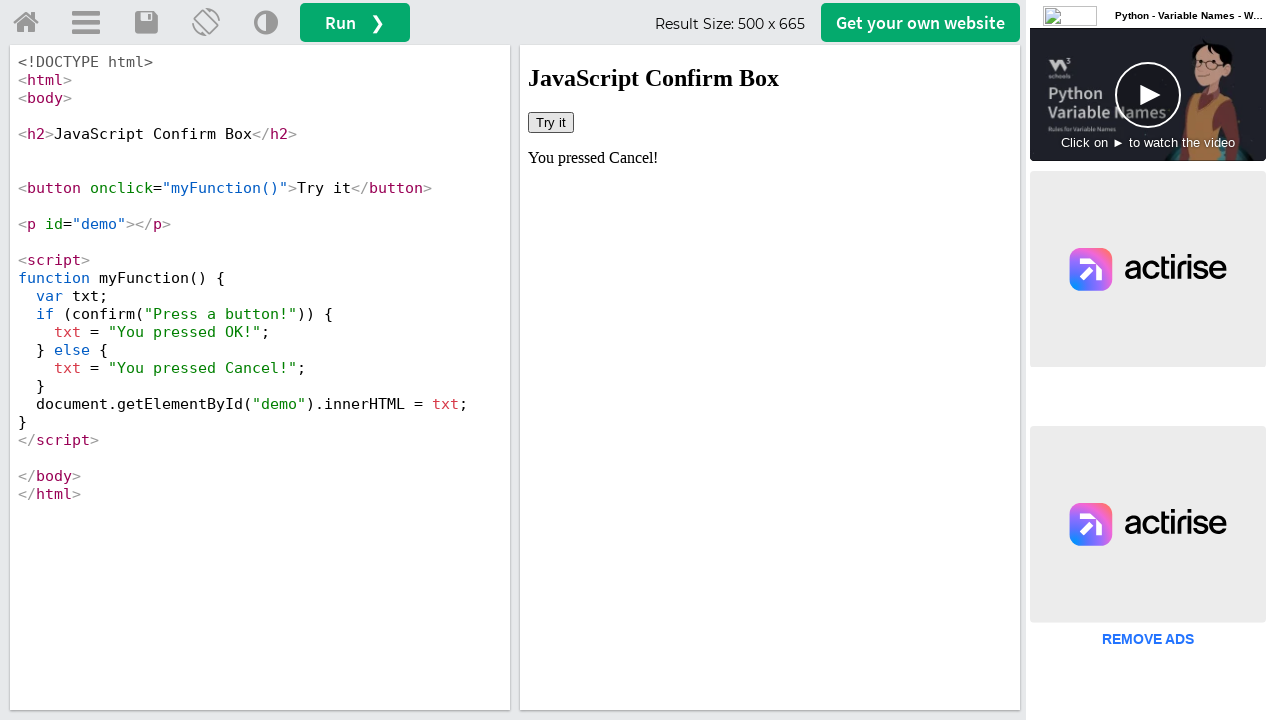

Retrieved result text from #demo element: You pressed Cancel!
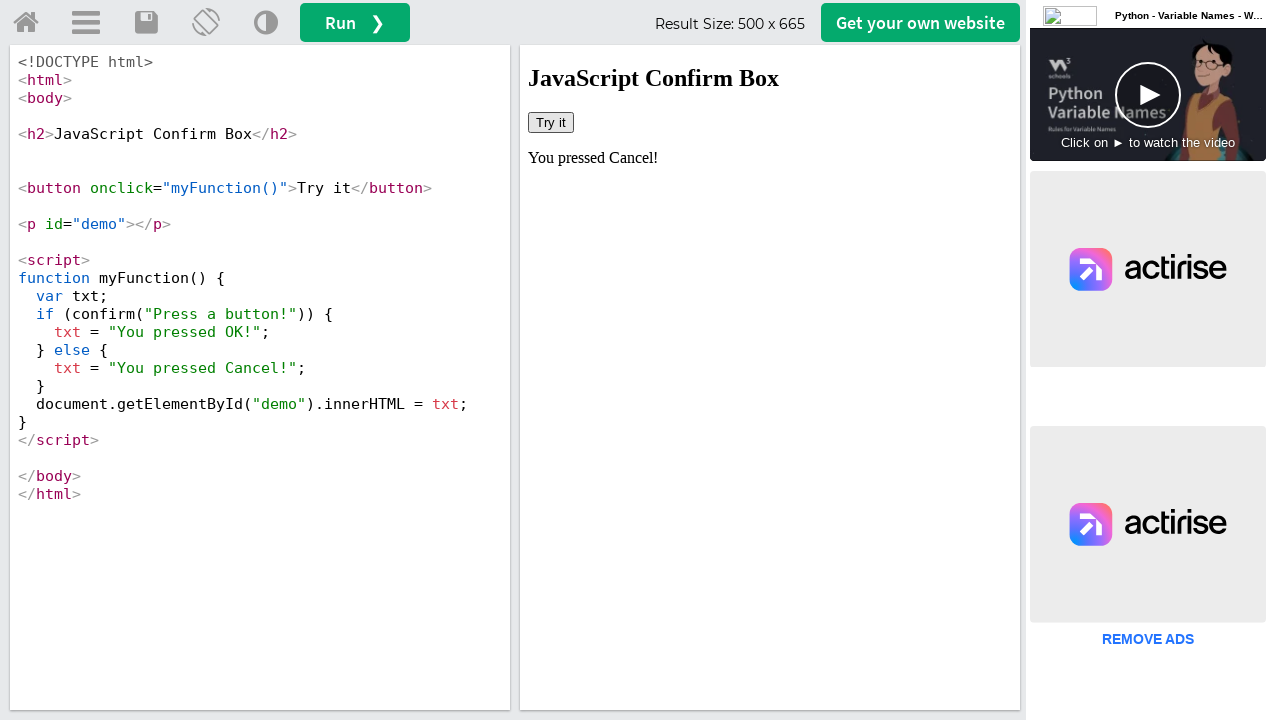

Printed result text: You pressed Cancel!
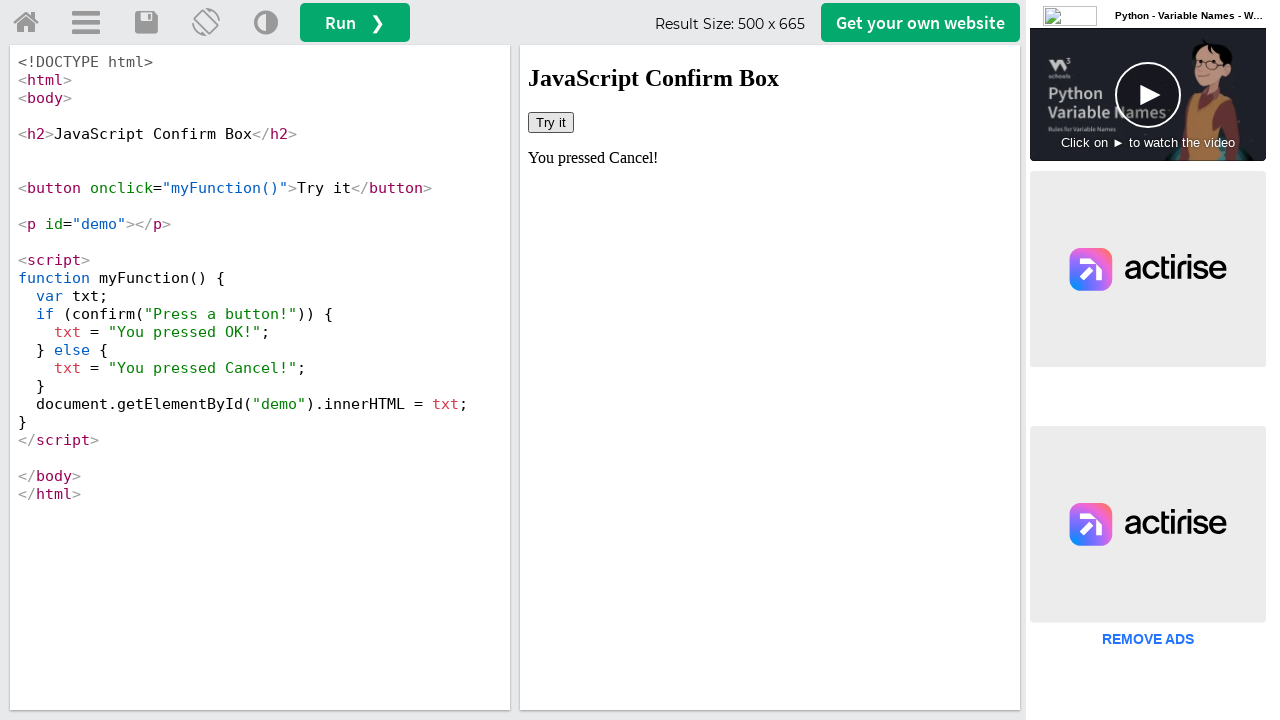

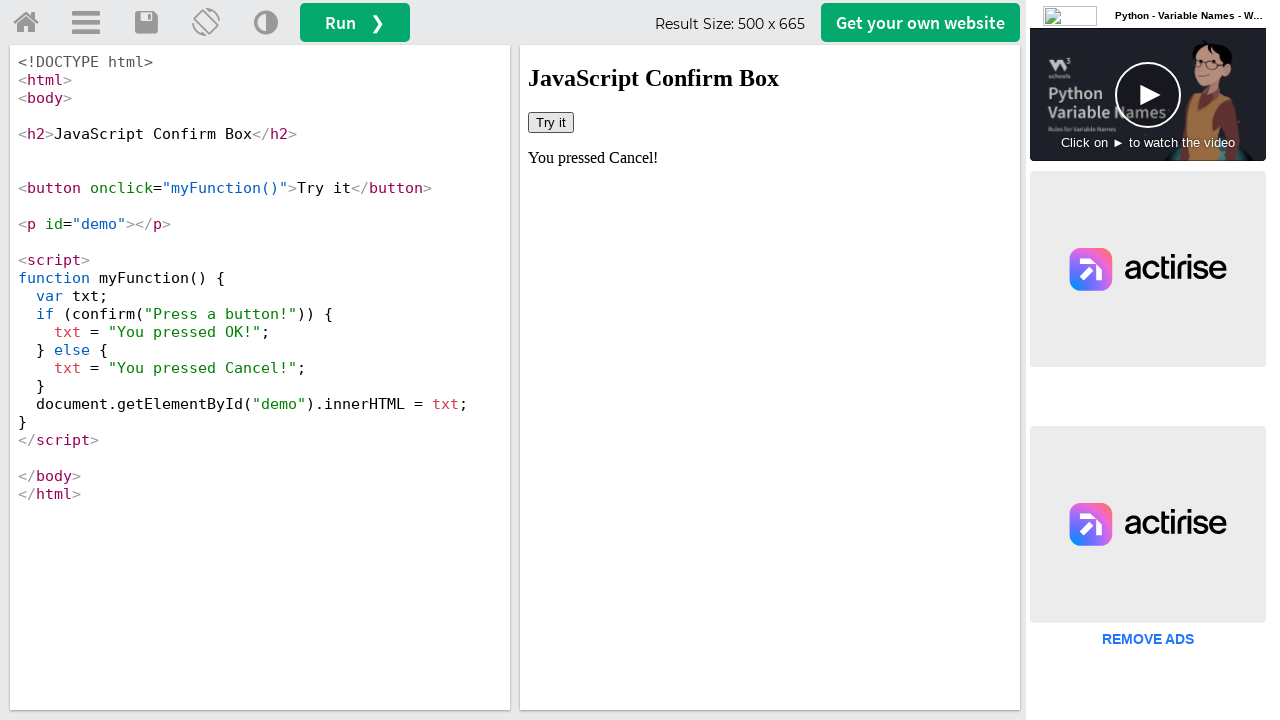